Tests page scrolling functionality by progressively scrolling down the page

Starting URL: https://36kr.com/

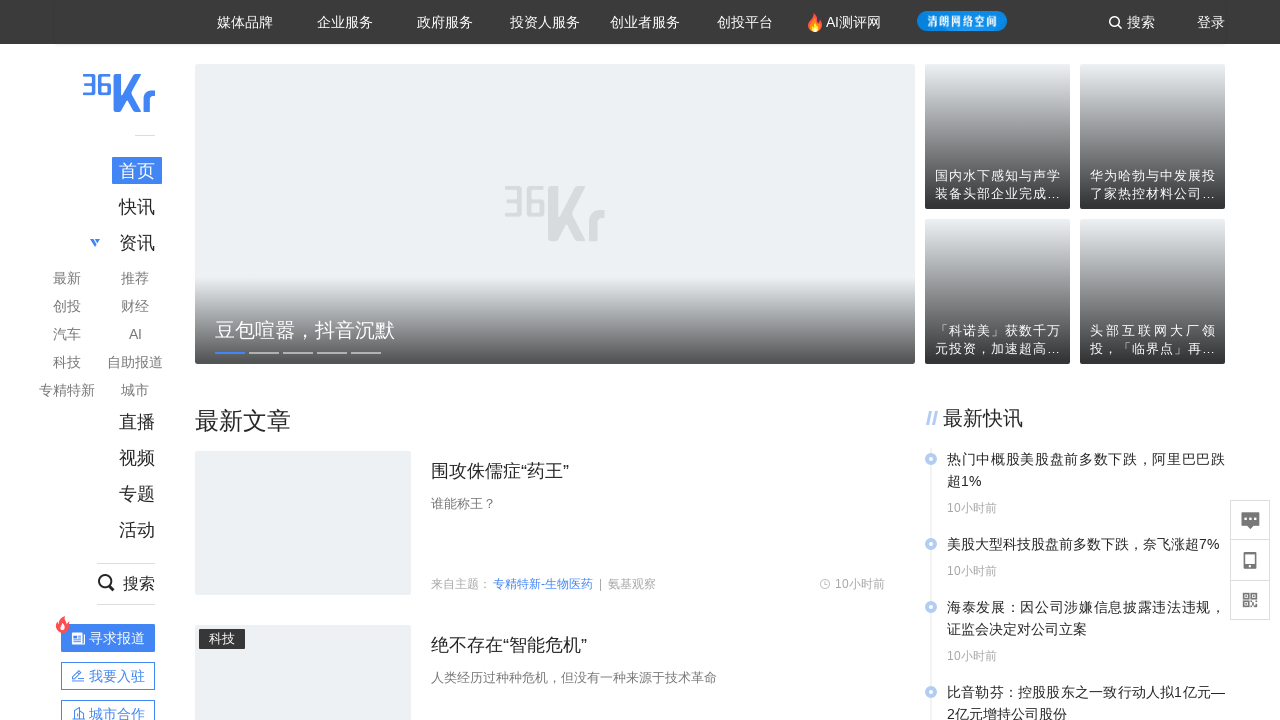

Scrolled down to position 700px
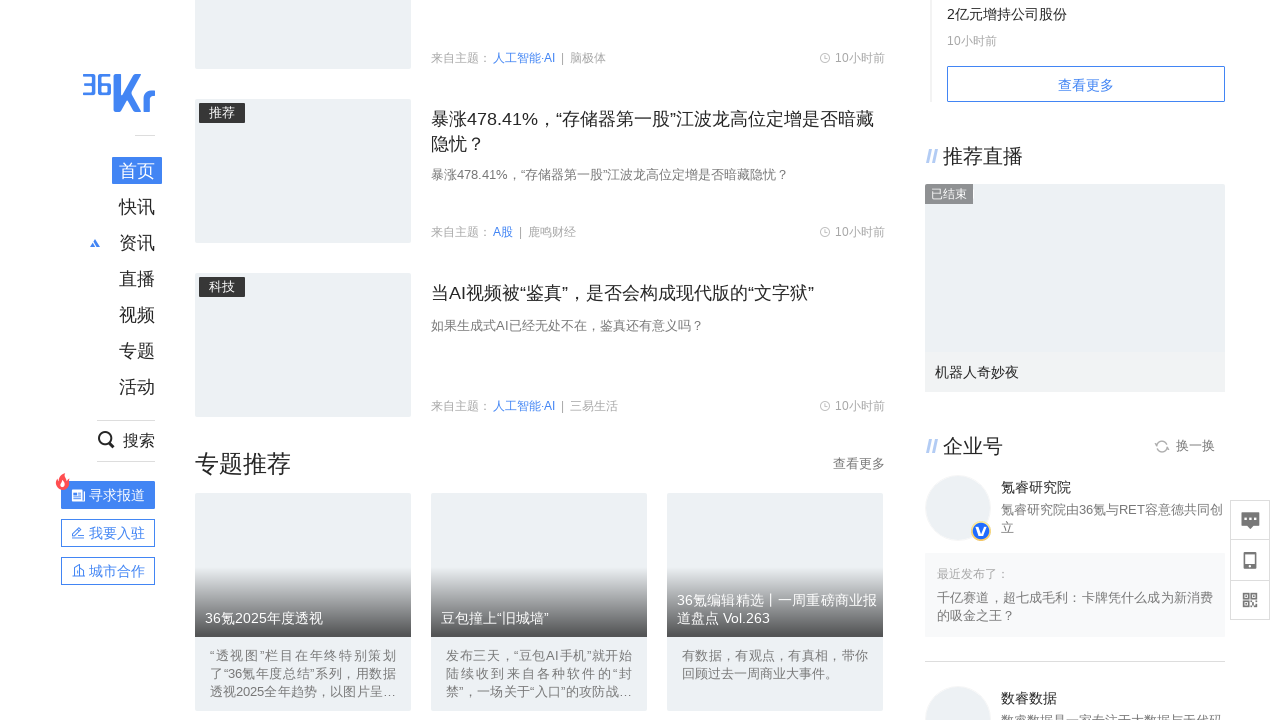

Scrolled down to position 1400px
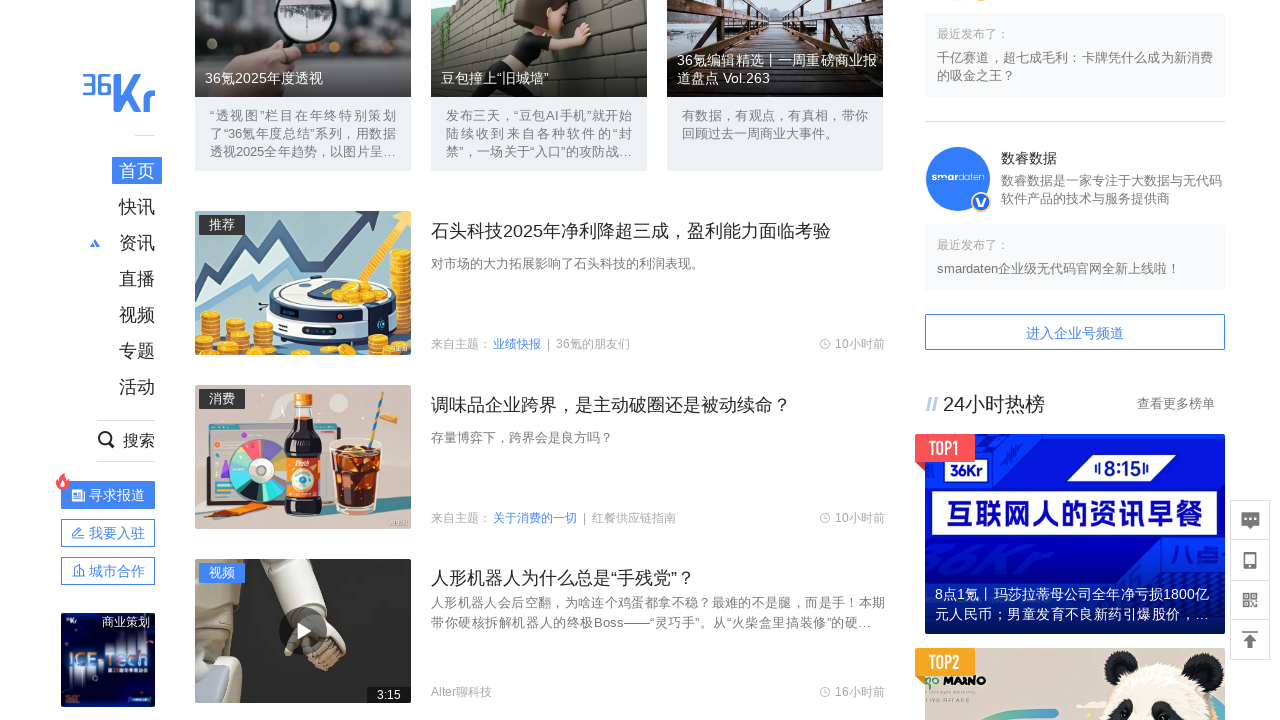

Scrolled down to position 2100px
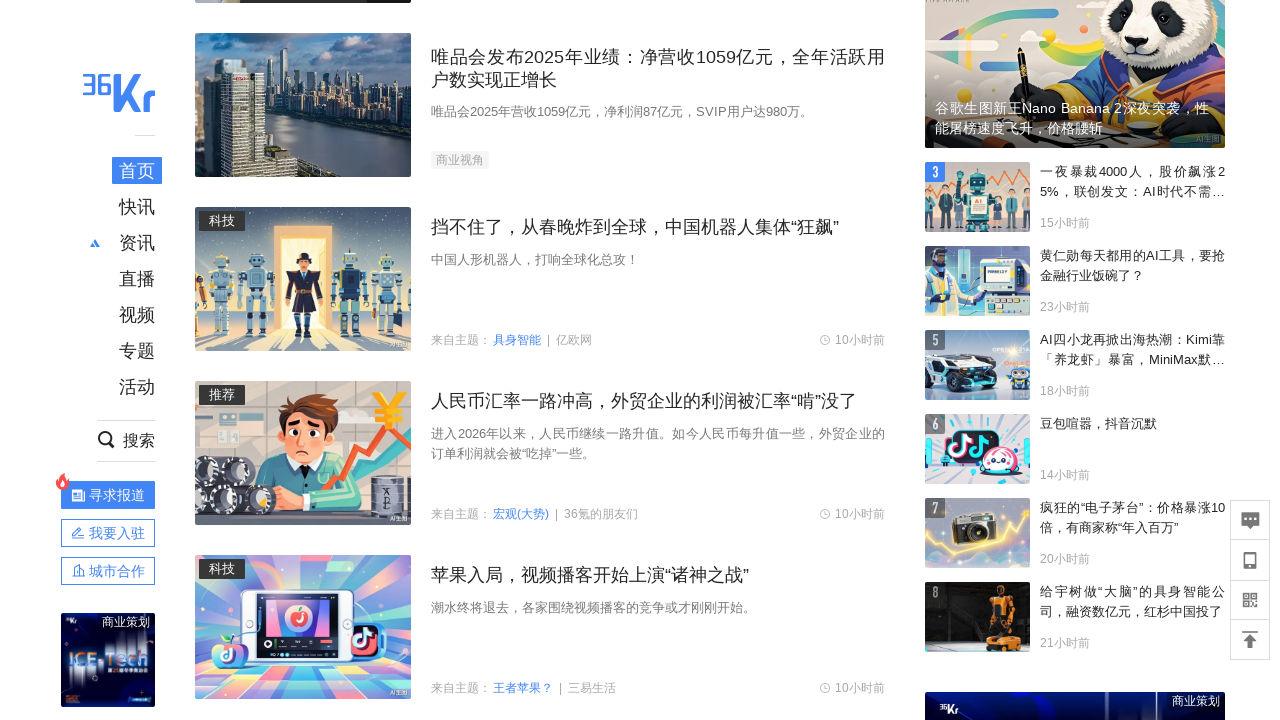

Scrolled down to position 2800px
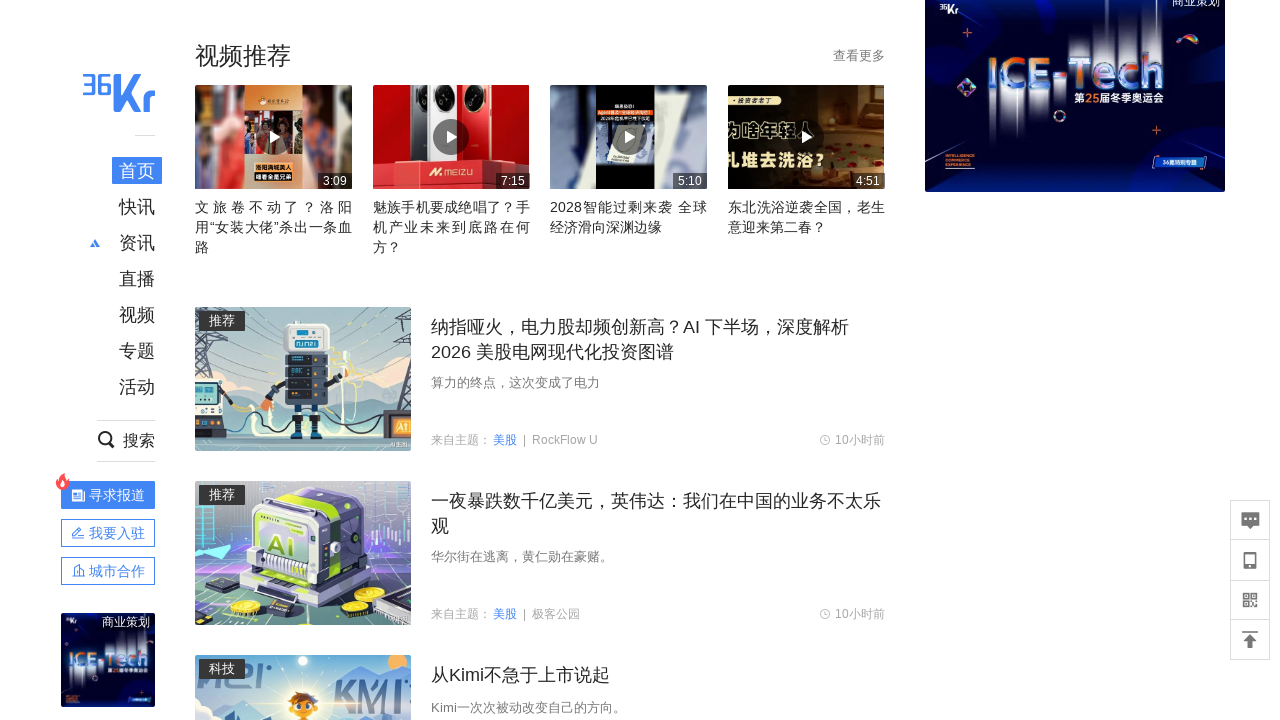

Scrolled down to position 3500px
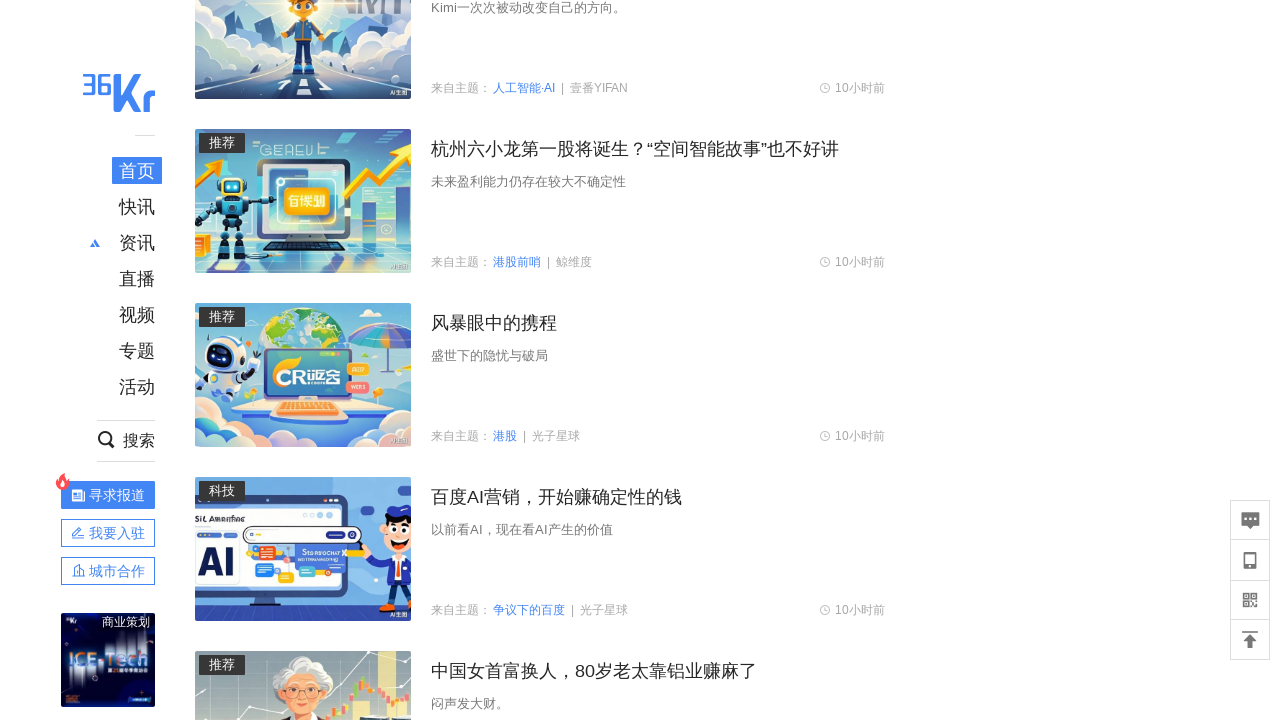

Scrolled down to position 4200px
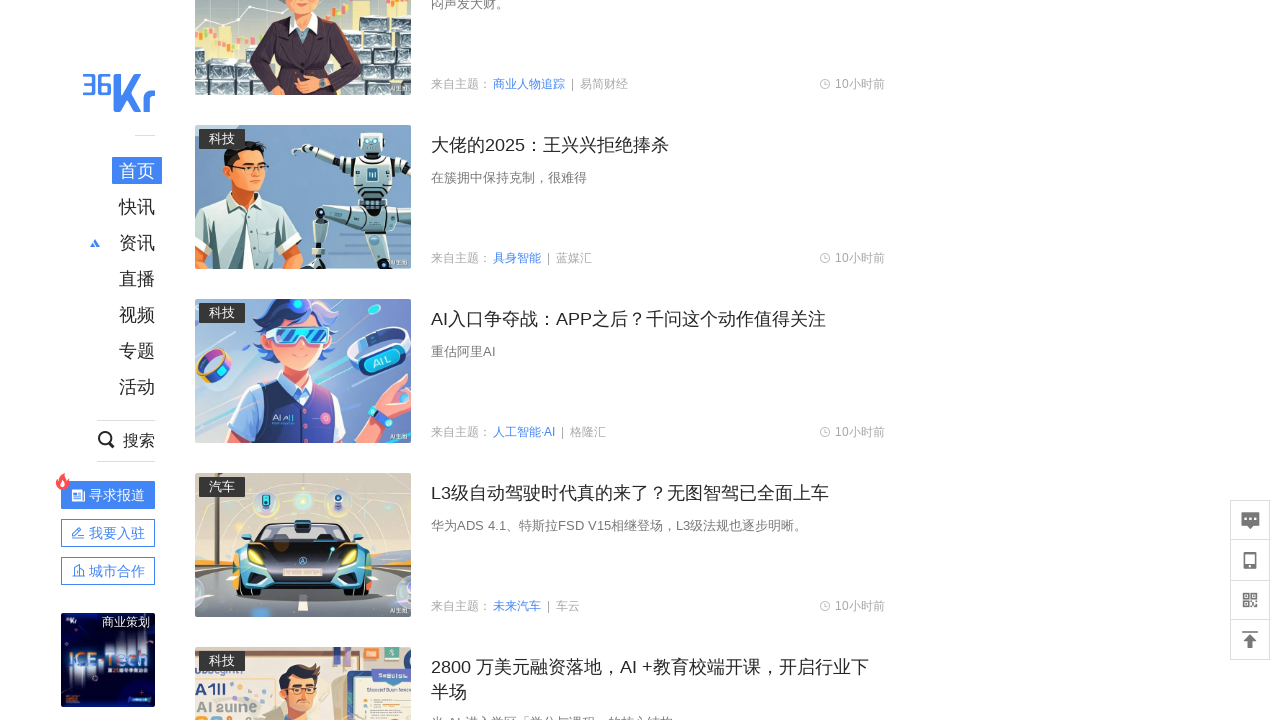

Scrolled down to position 4900px
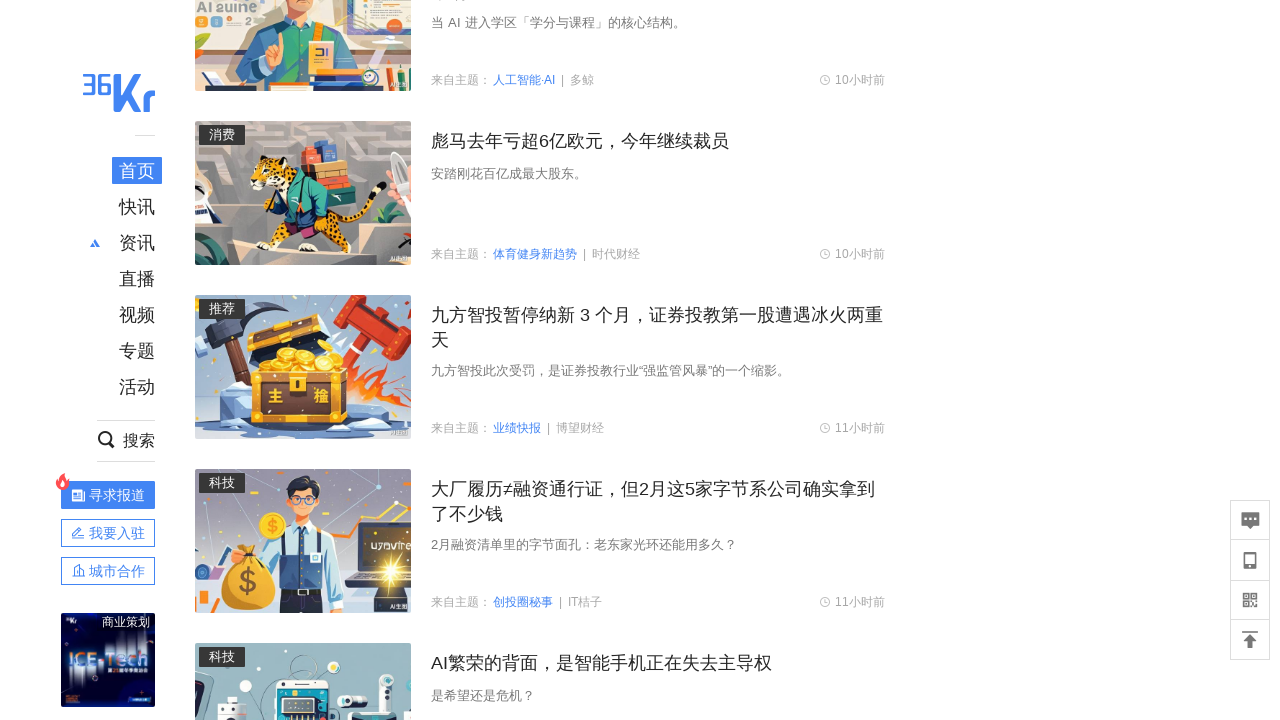

Scrolled down to position 5600px
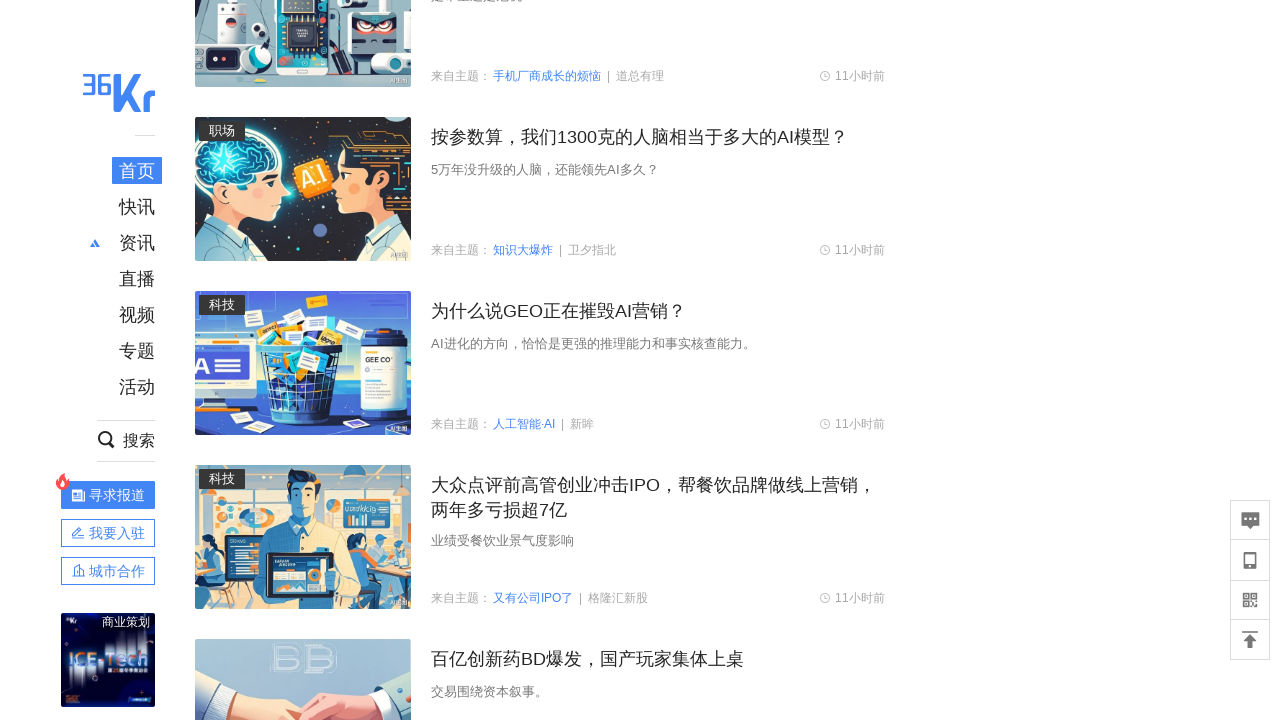

Waited 1000ms for lazy-loaded content to load
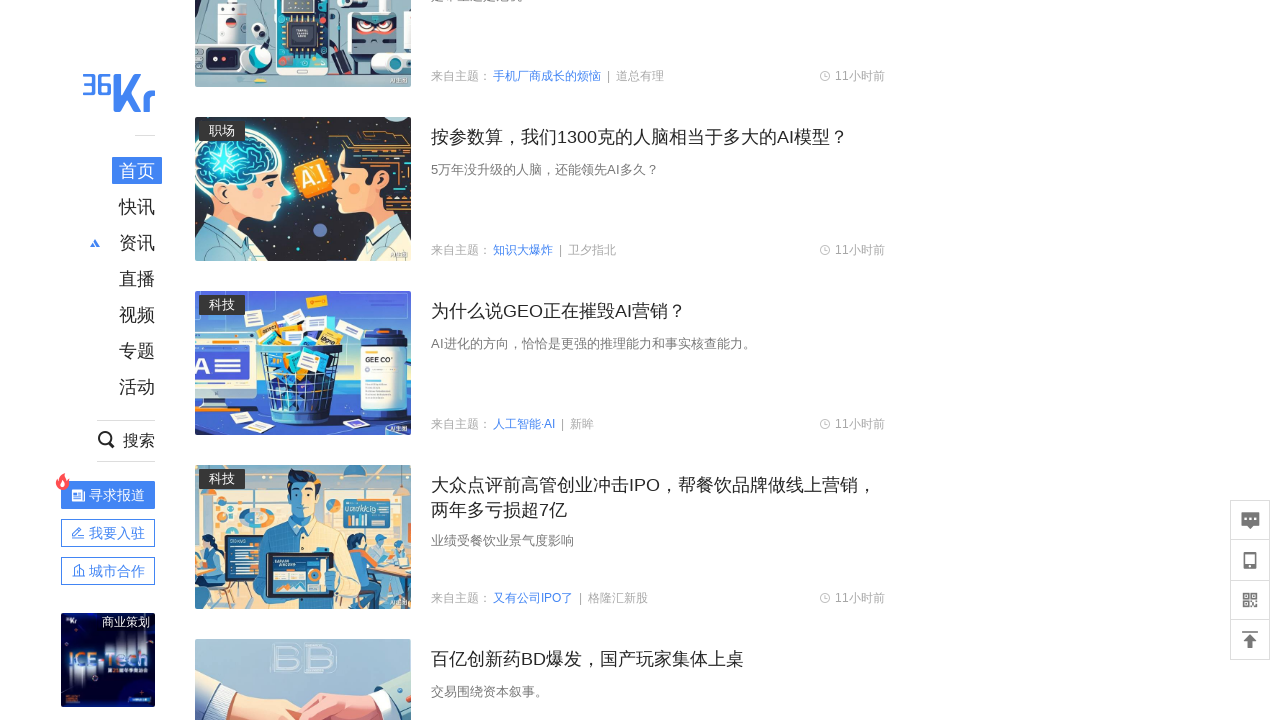

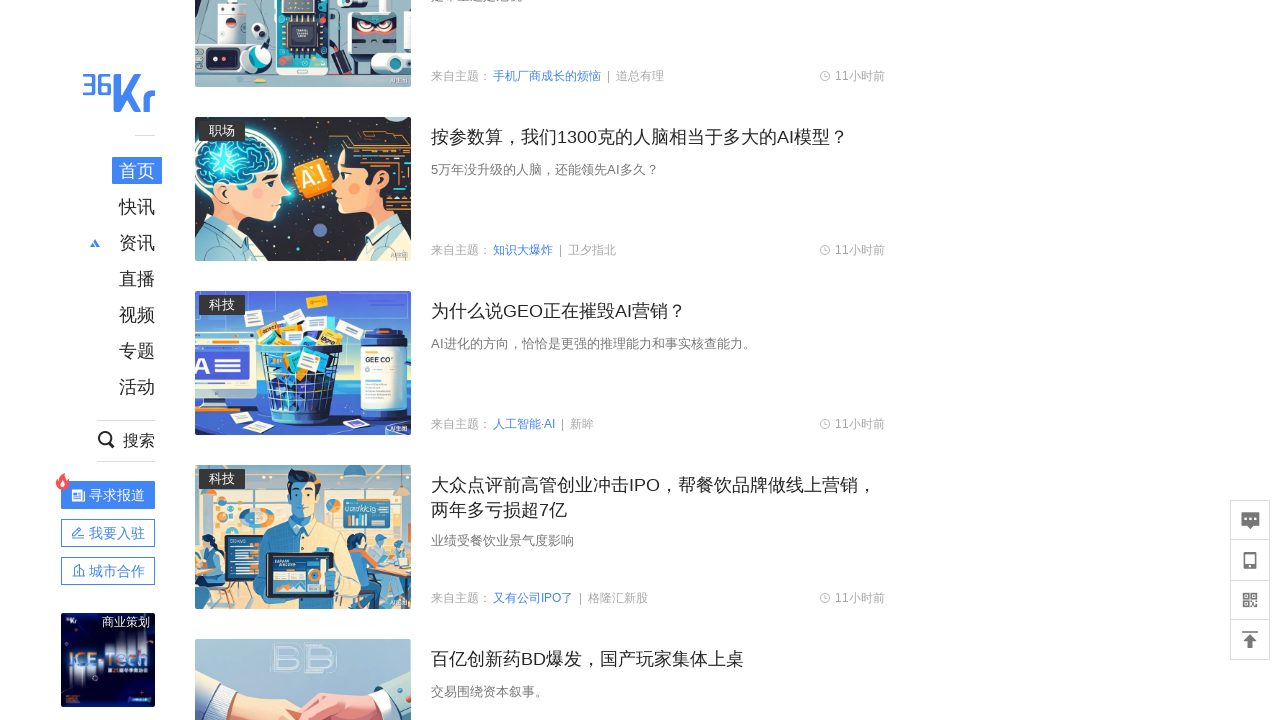